Tests that the Clear completed button is hidden when no items are completed

Starting URL: https://demo.playwright.dev/todomvc

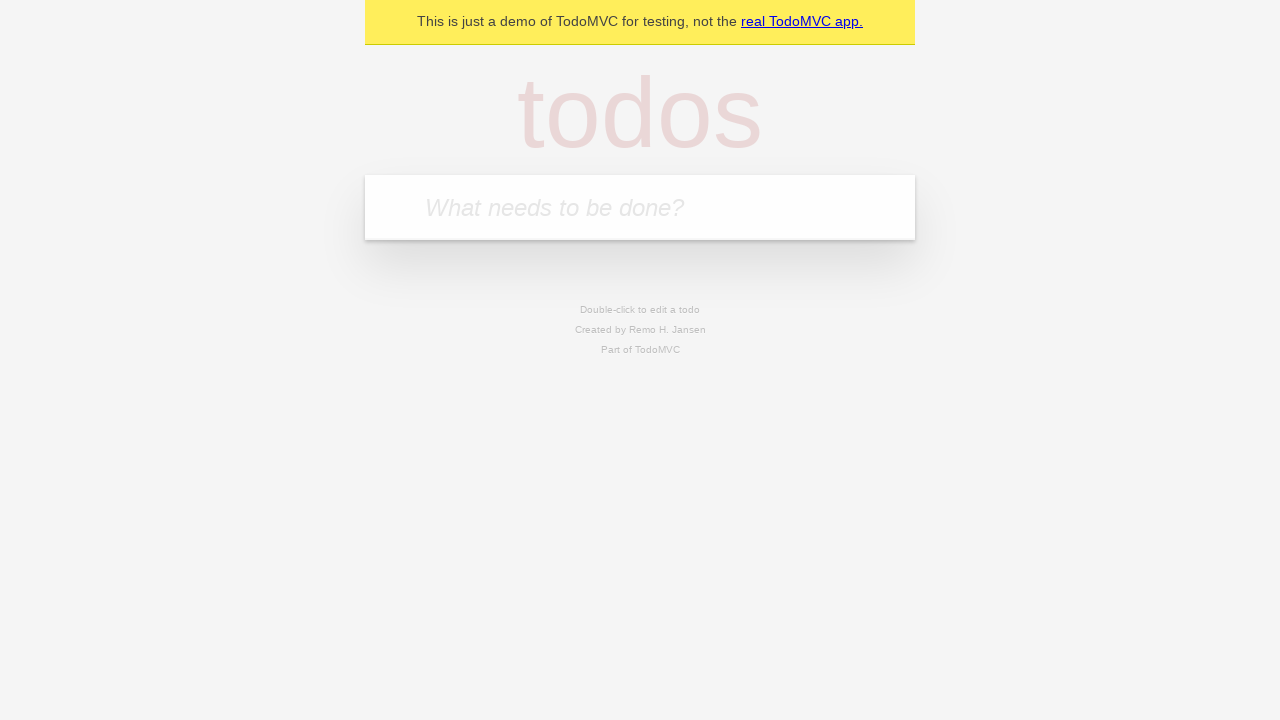

Filled todo input with 'buy some cheese' on internal:attr=[placeholder="What needs to be done?"i]
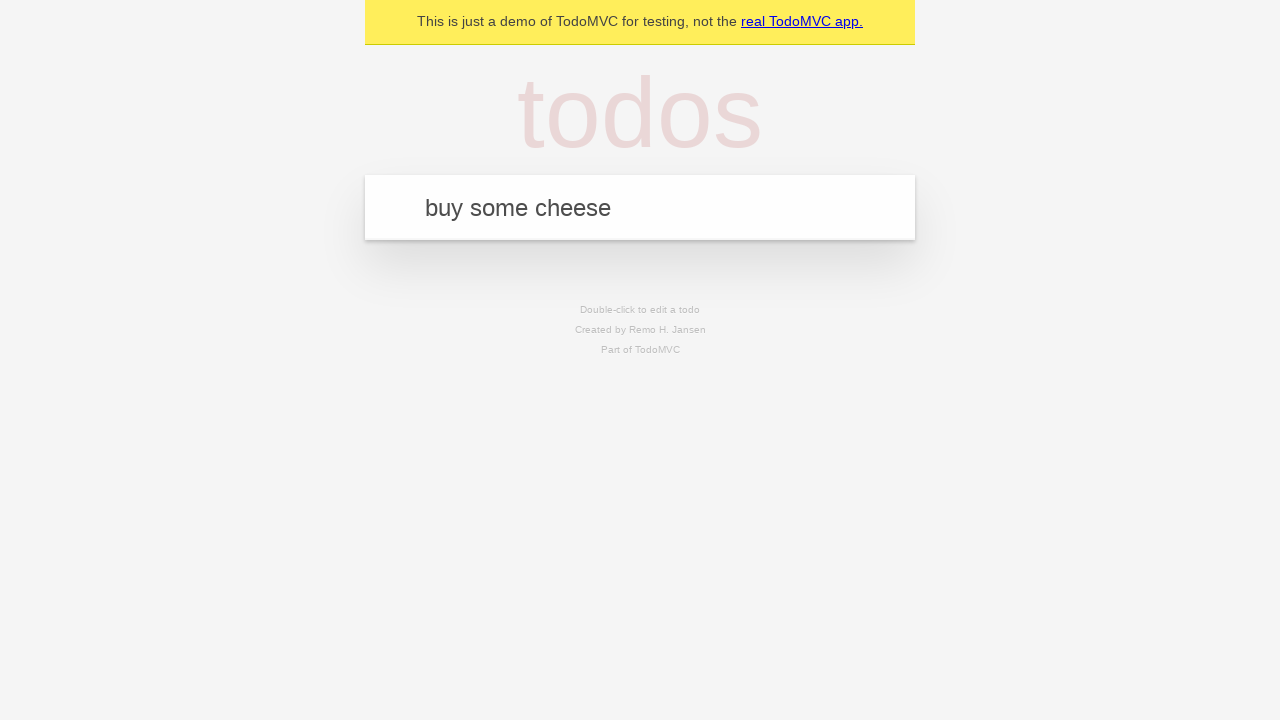

Pressed Enter to add first todo on internal:attr=[placeholder="What needs to be done?"i]
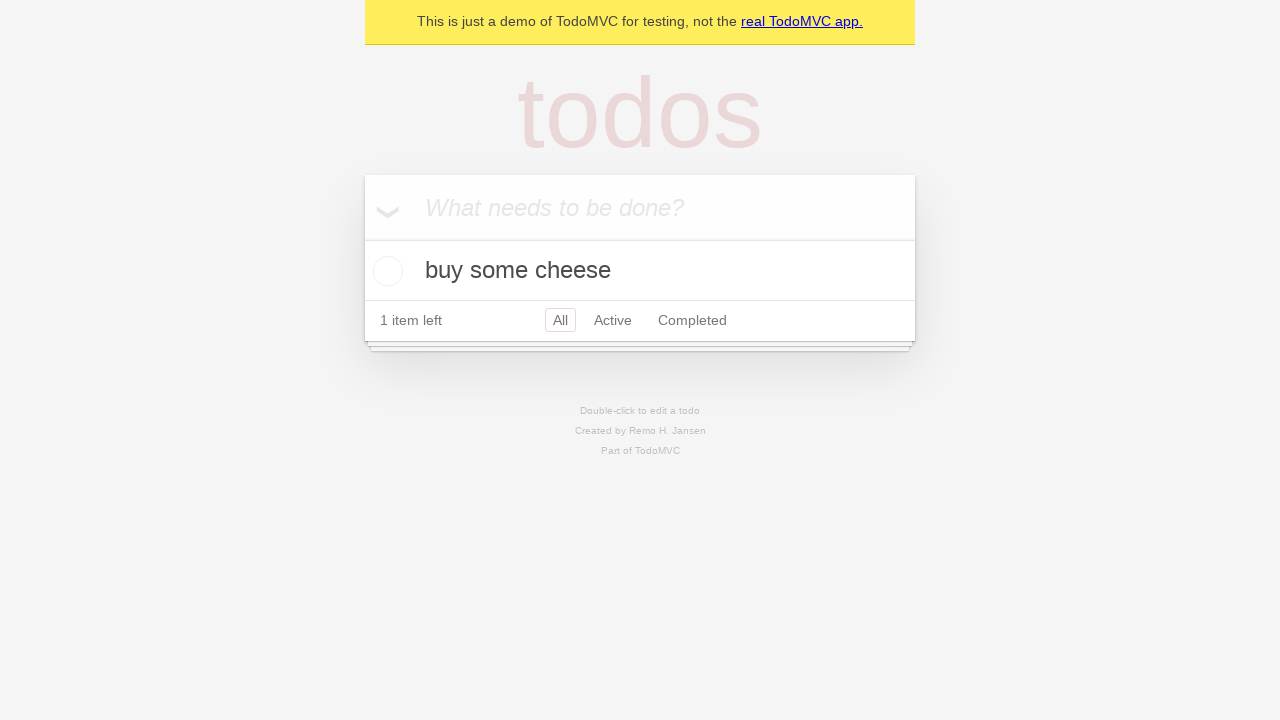

Filled todo input with 'feed the cat' on internal:attr=[placeholder="What needs to be done?"i]
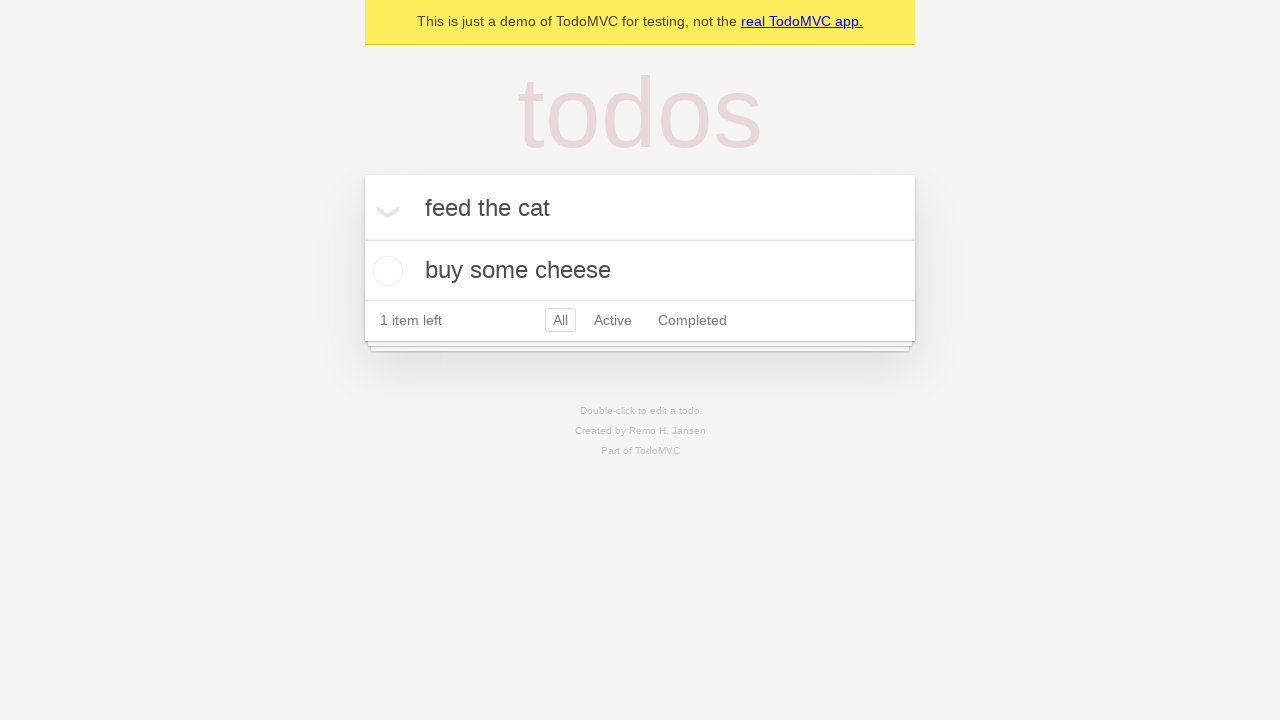

Pressed Enter to add second todo on internal:attr=[placeholder="What needs to be done?"i]
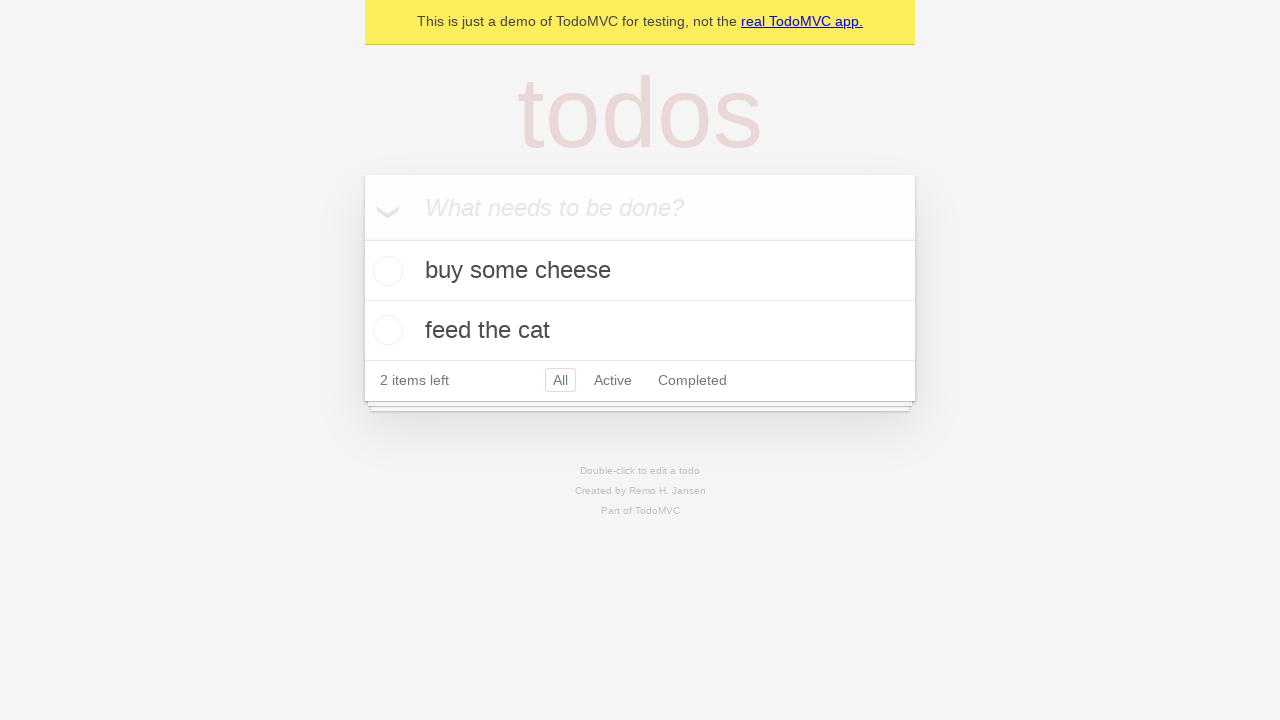

Filled todo input with 'book a doctors appointment' on internal:attr=[placeholder="What needs to be done?"i]
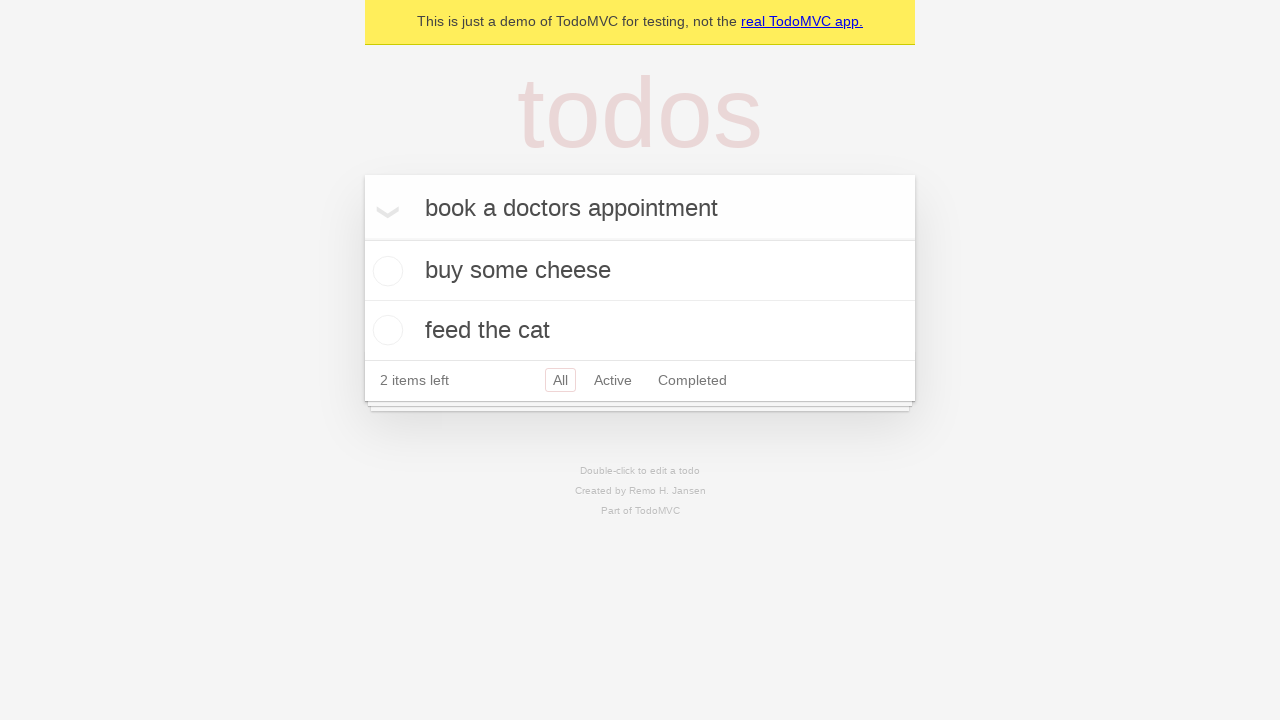

Pressed Enter to add third todo on internal:attr=[placeholder="What needs to be done?"i]
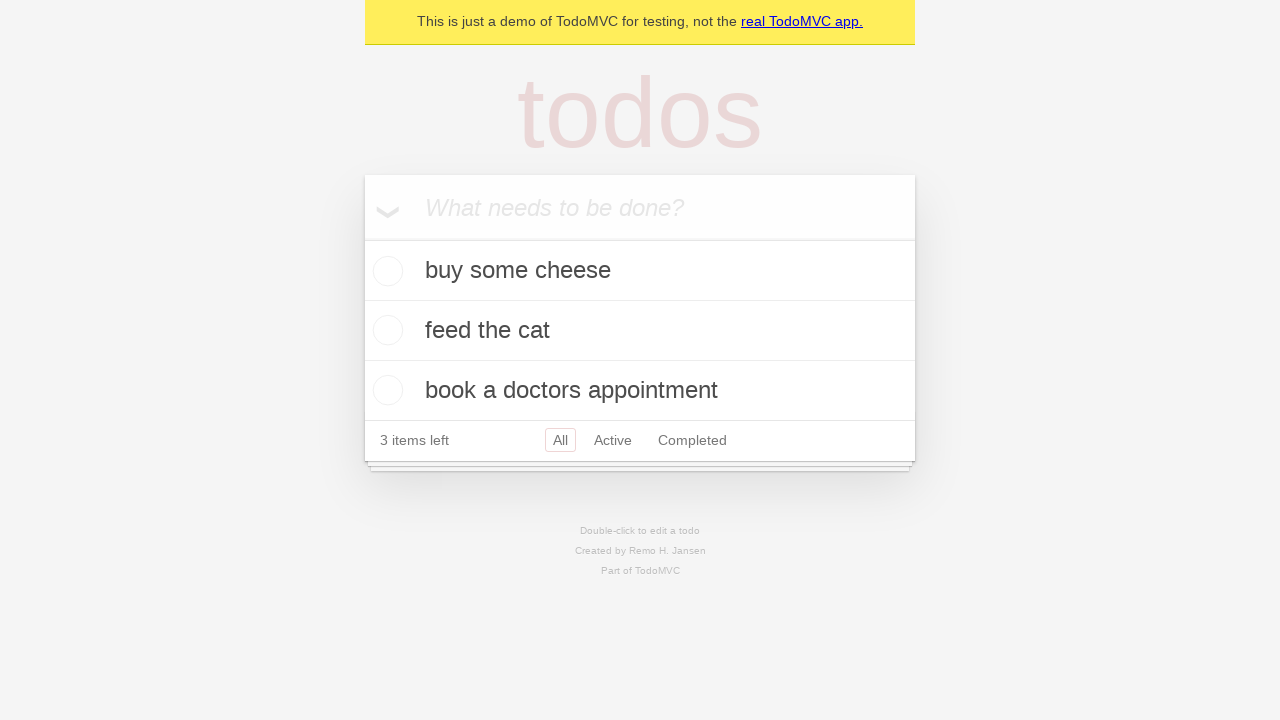

Checked first todo item as completed at (385, 271) on .todo-list li .toggle >> nth=0
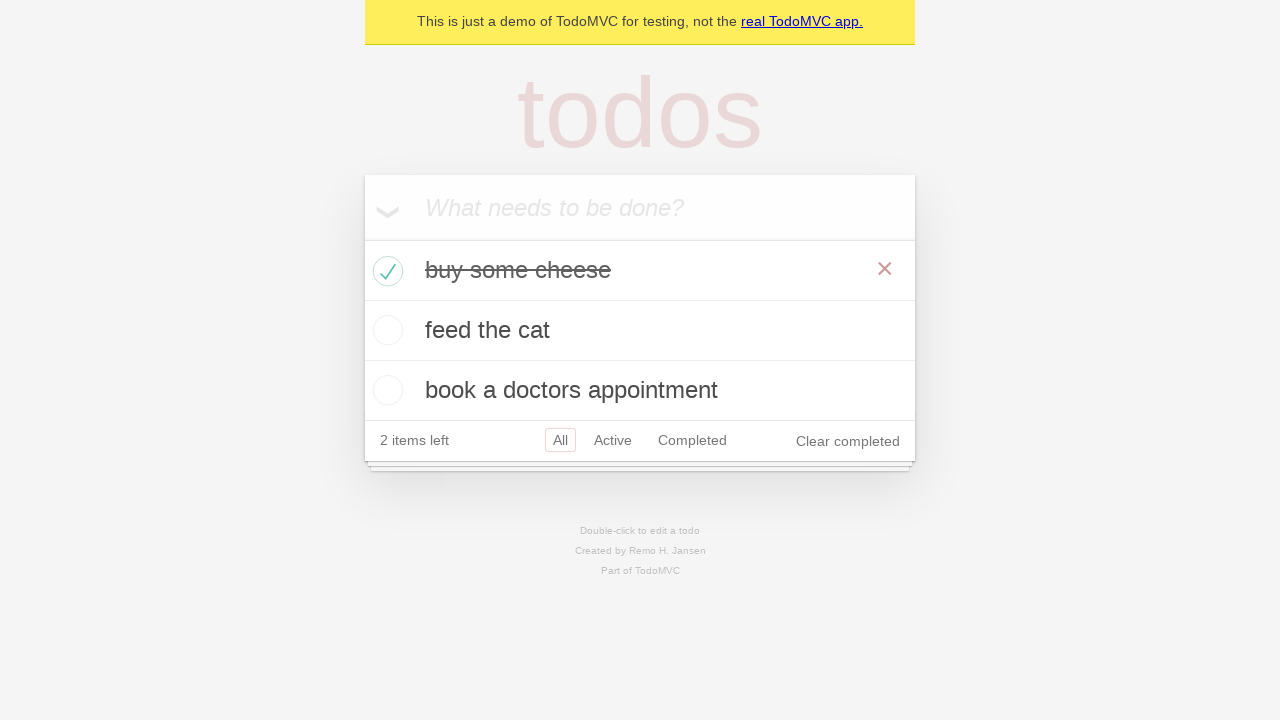

Clicked 'Clear completed' button to remove completed items at (848, 441) on internal:role=button[name="Clear completed"i]
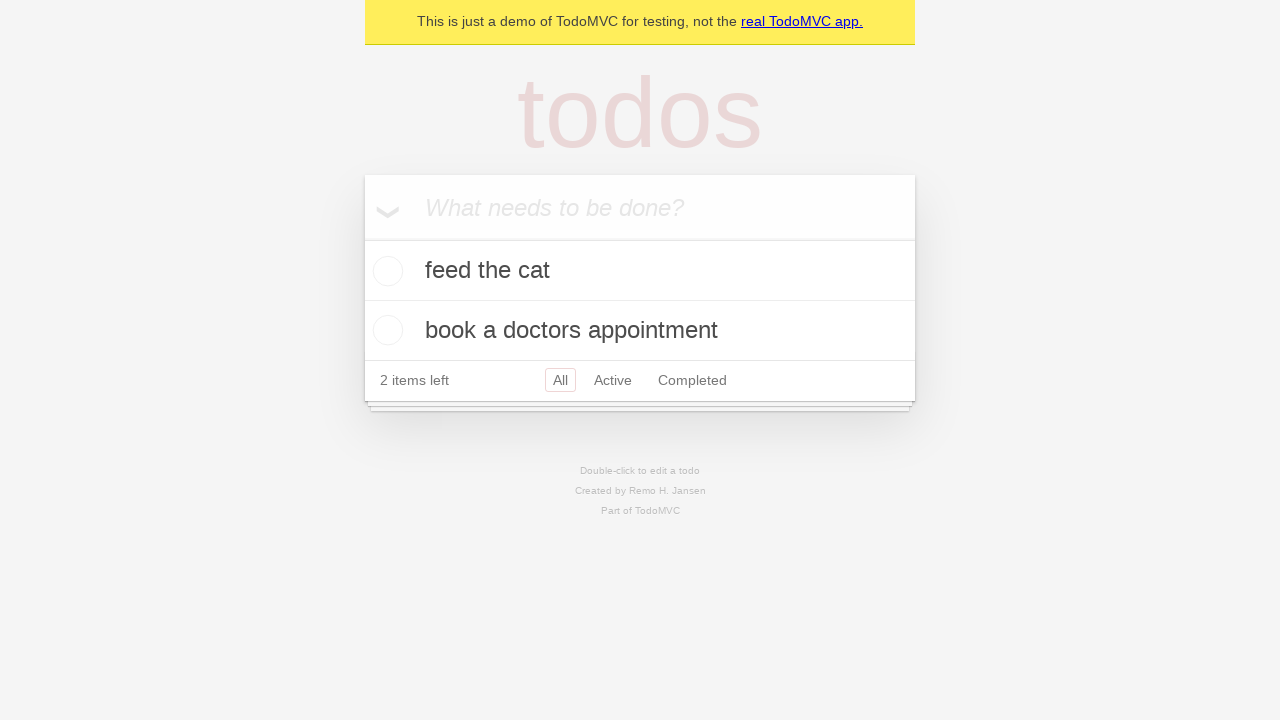

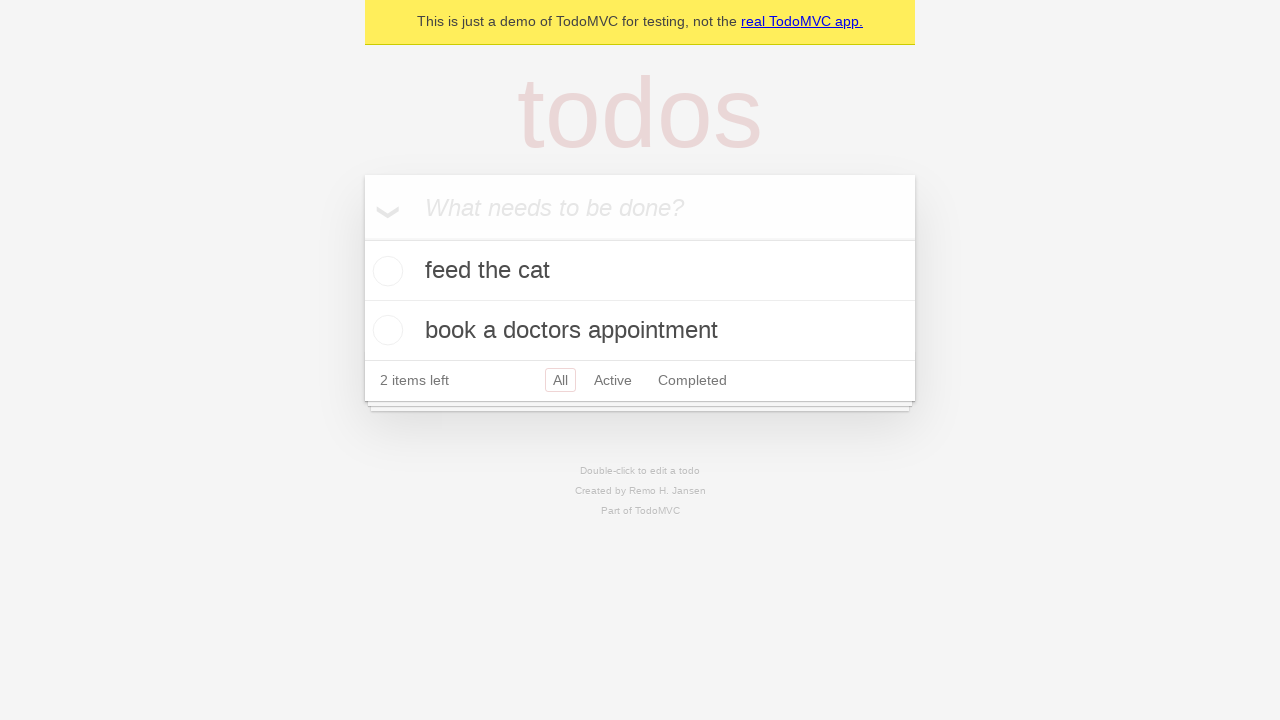